Tests clicking on the "Company" link on the OrangeHRM homepage and handles multiple browser windows that may open as a result.

Starting URL: https://www.orangehrm.com/

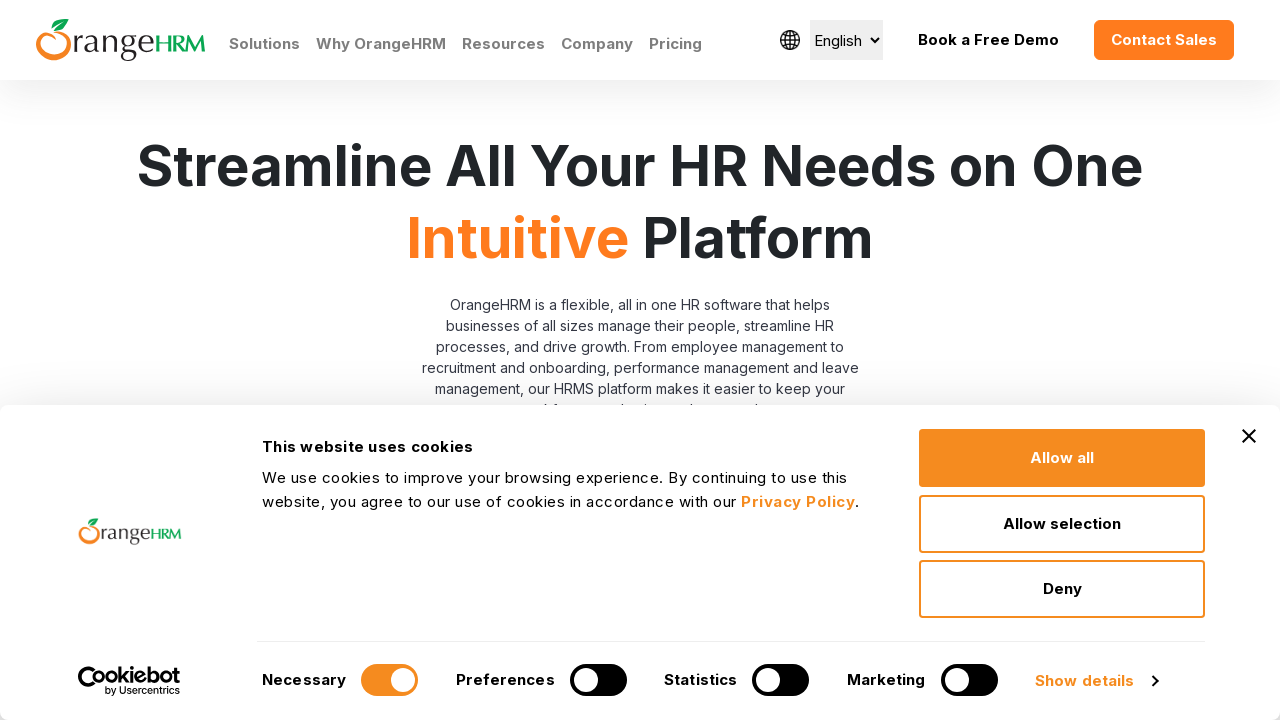

Clicked on the 'Company' link on OrangeHRM homepage at (597, 44) on a:text('Company')
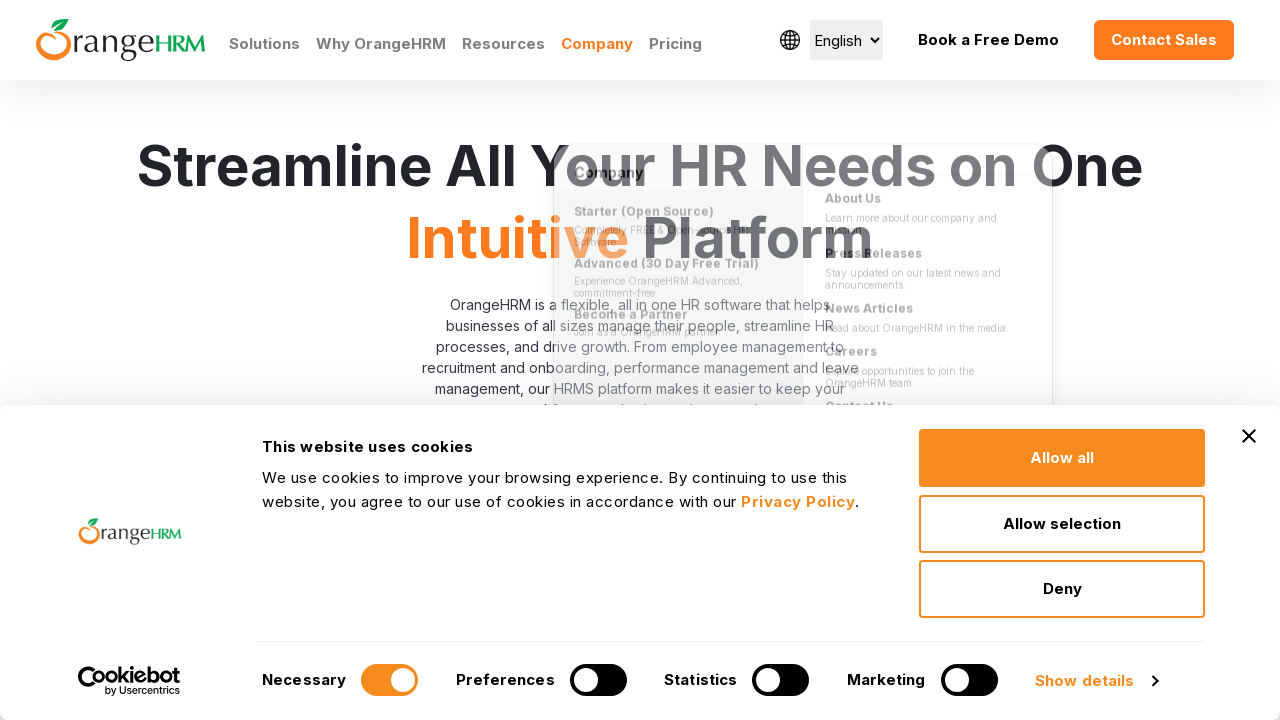

Waited 1000ms for potential new window/popup to open
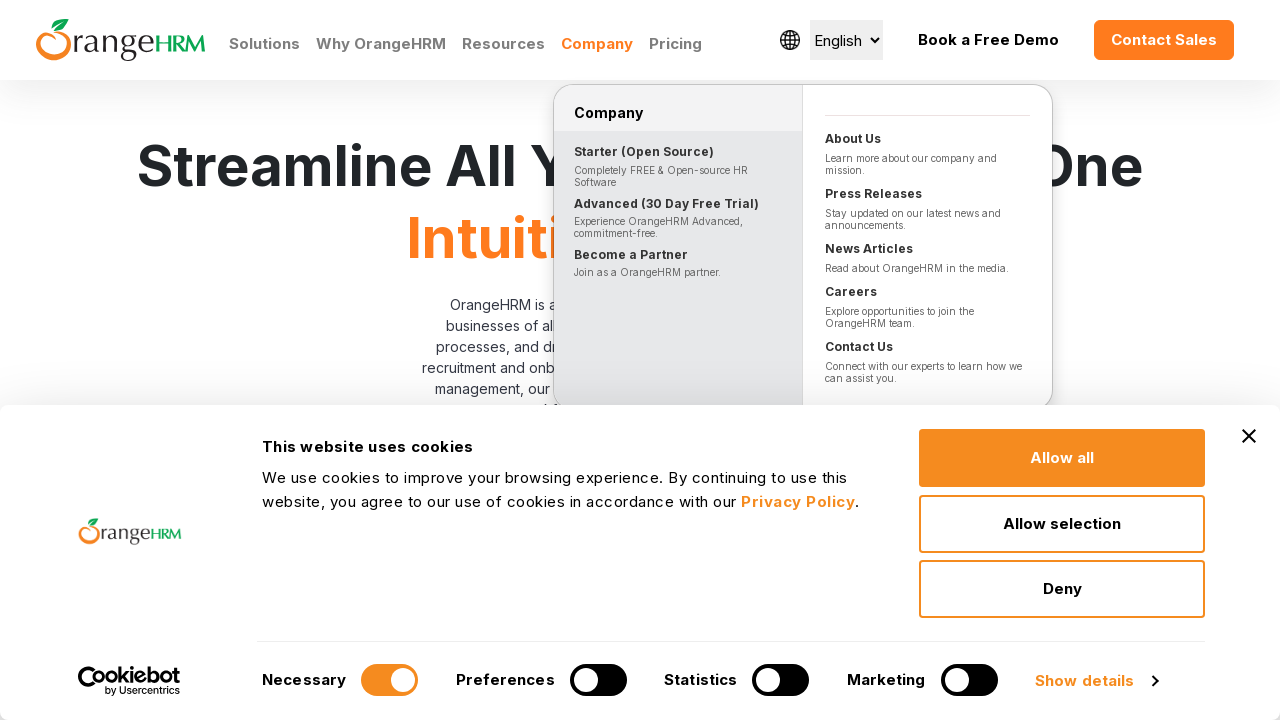

Retrieved all pages (windows) from the browser context
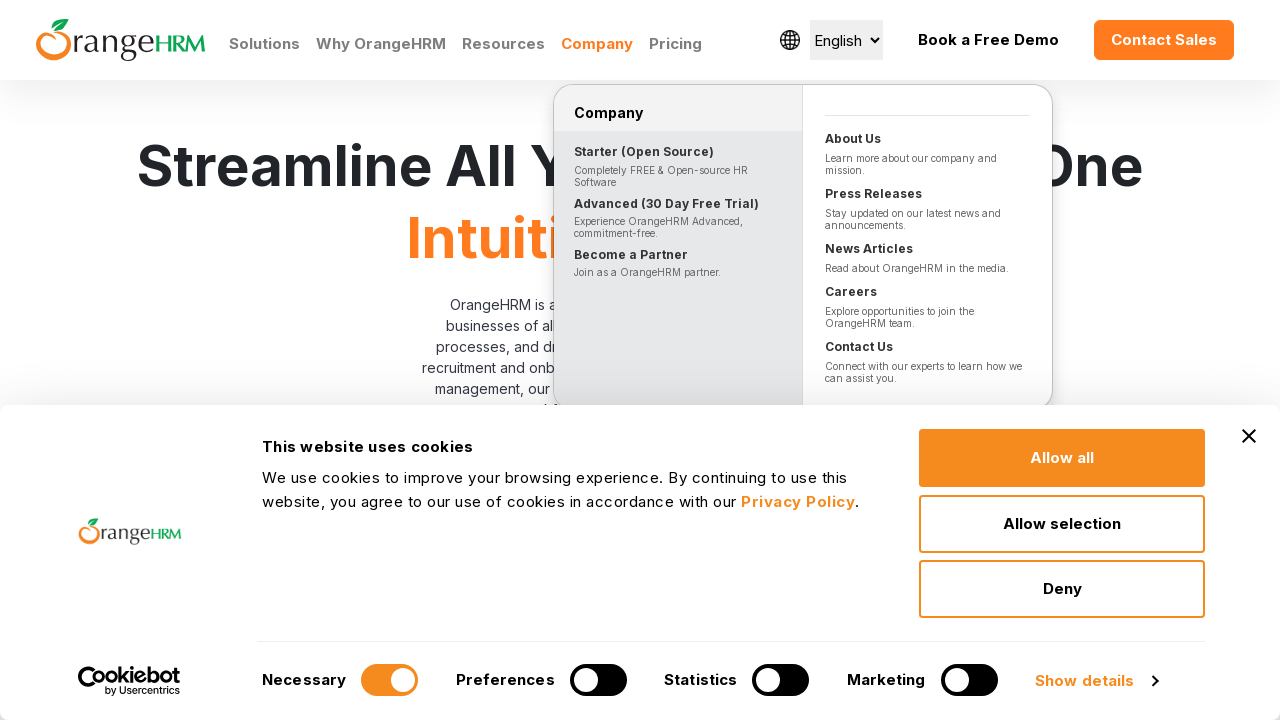

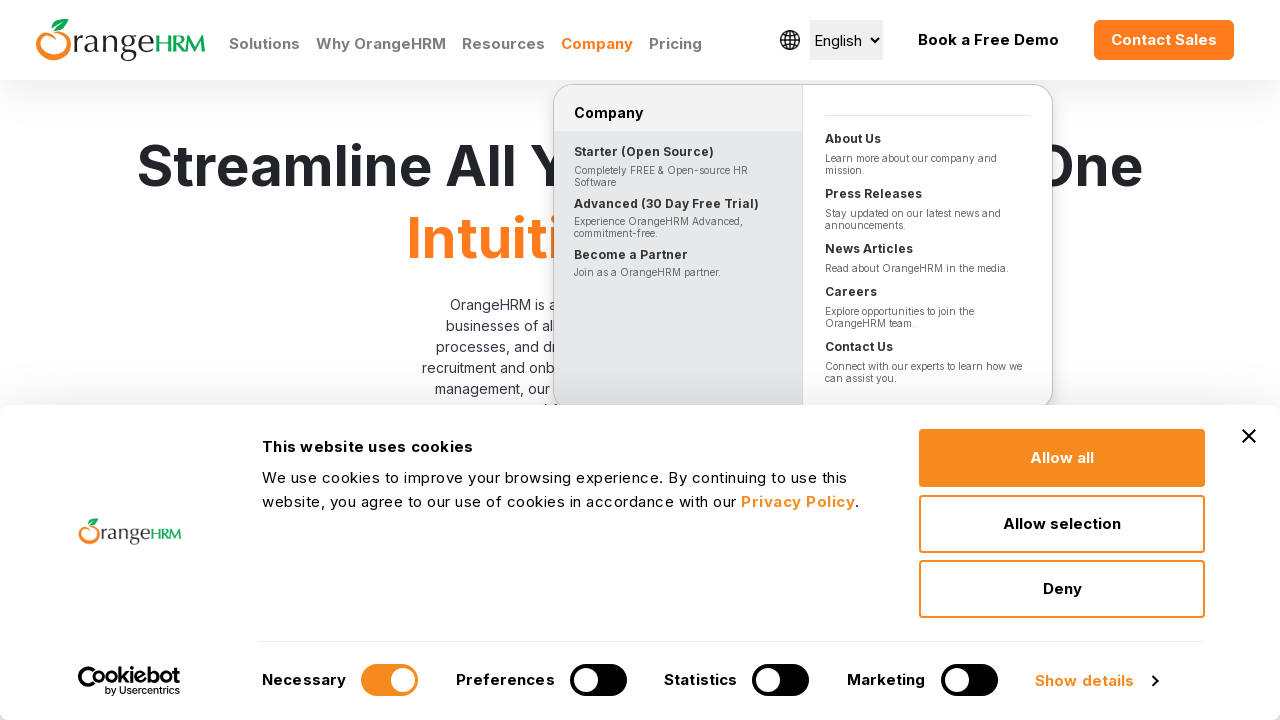